Navigates to the GreensTechnology Selenium course content page and verifies it loads successfully.

Starting URL: http://greenstech.in/selenium-course-content.html

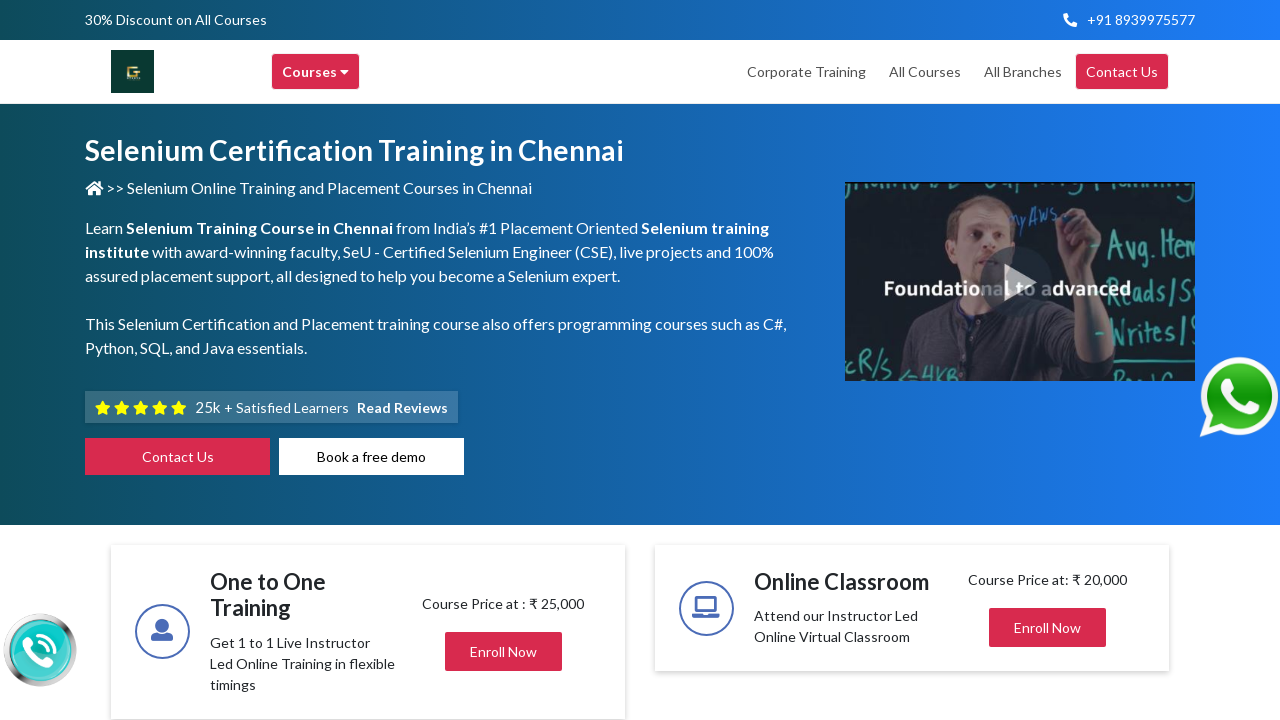

Waited for page DOM to load
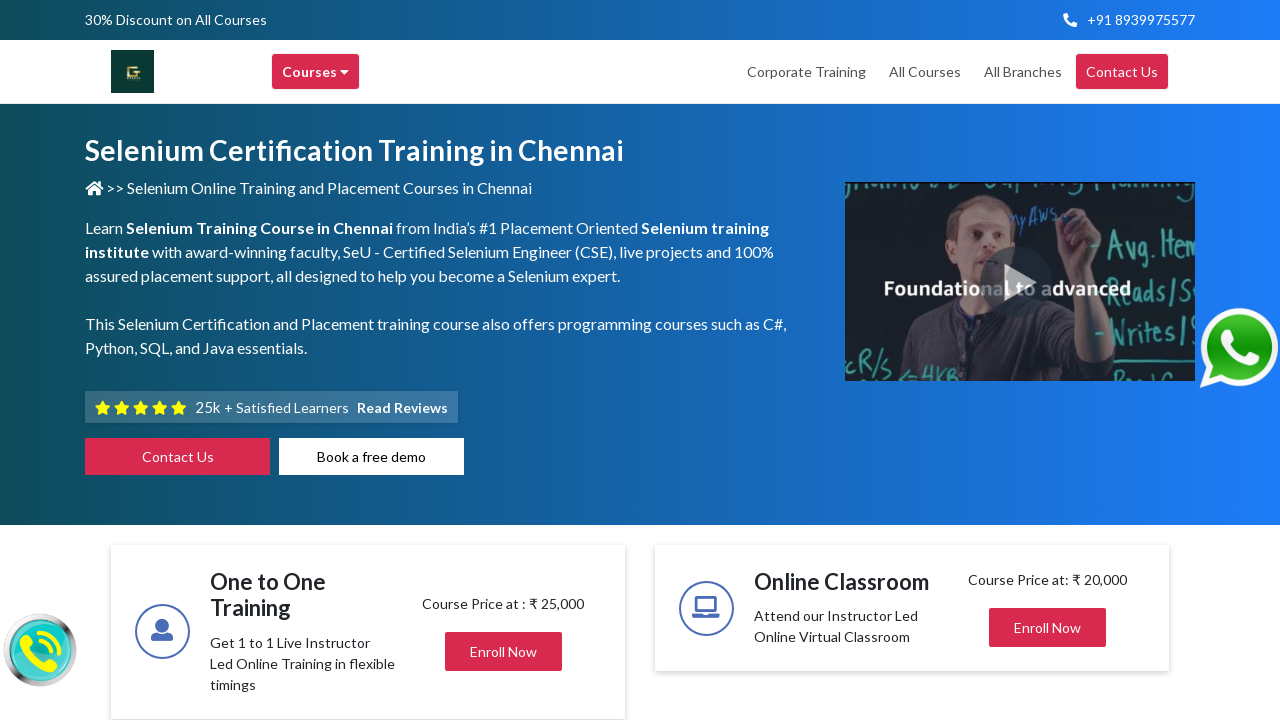

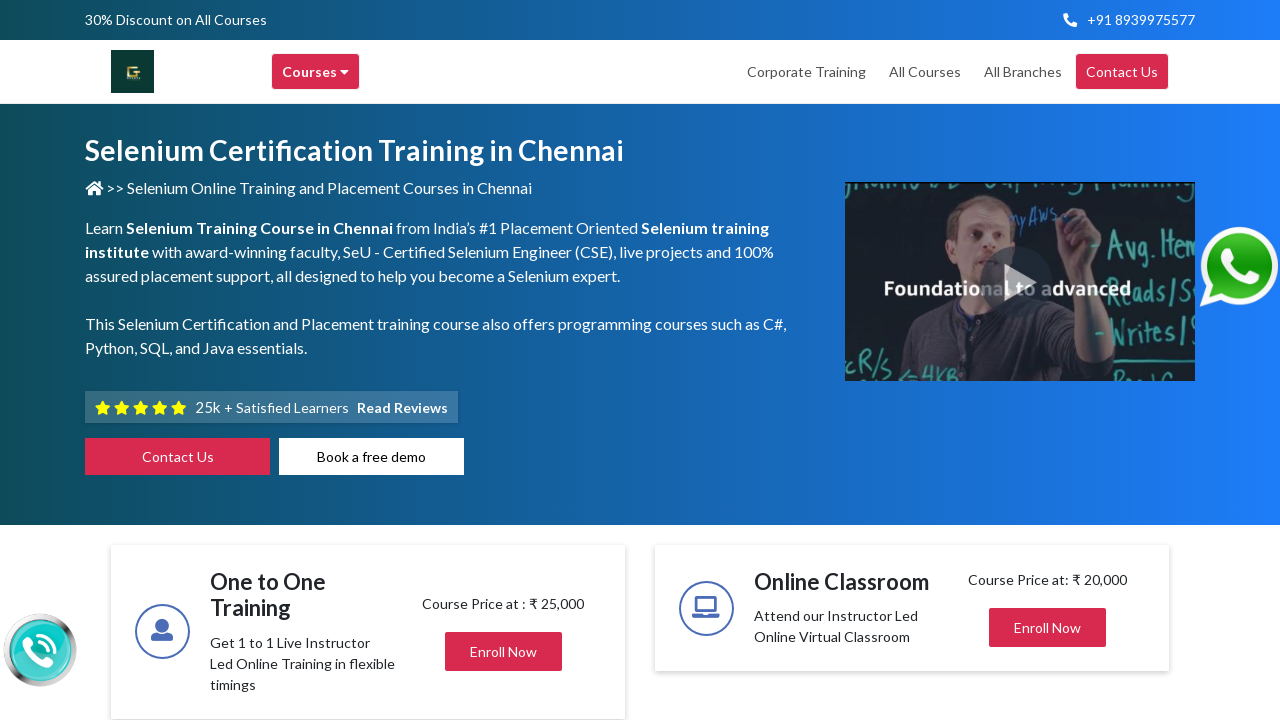